Performs a search for "devops" using the search toggle button and validates the search results page

Starting URL: https://www.samsistemas.com.ar

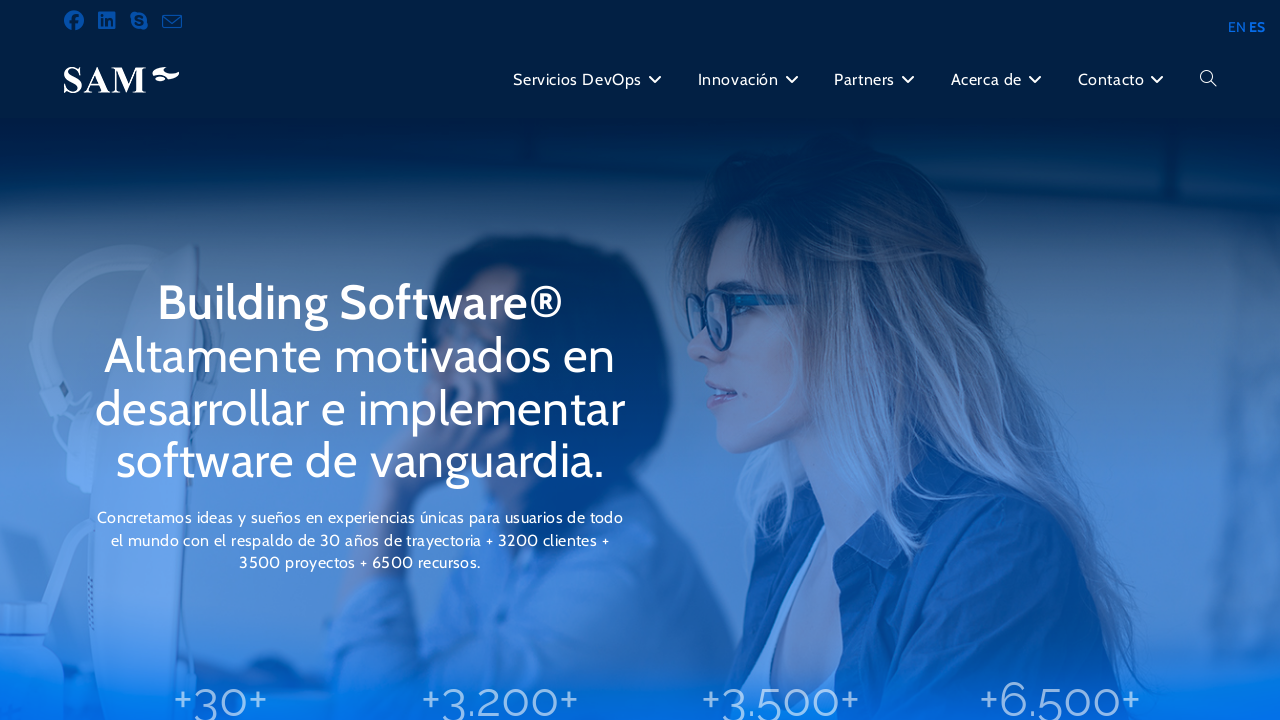

Clicked search toggle button at (1208, 80) on xpath=/html/body/div[1]/div/div[2]/div/header/div[1]/div[2]/nav/ul/li[6]/a
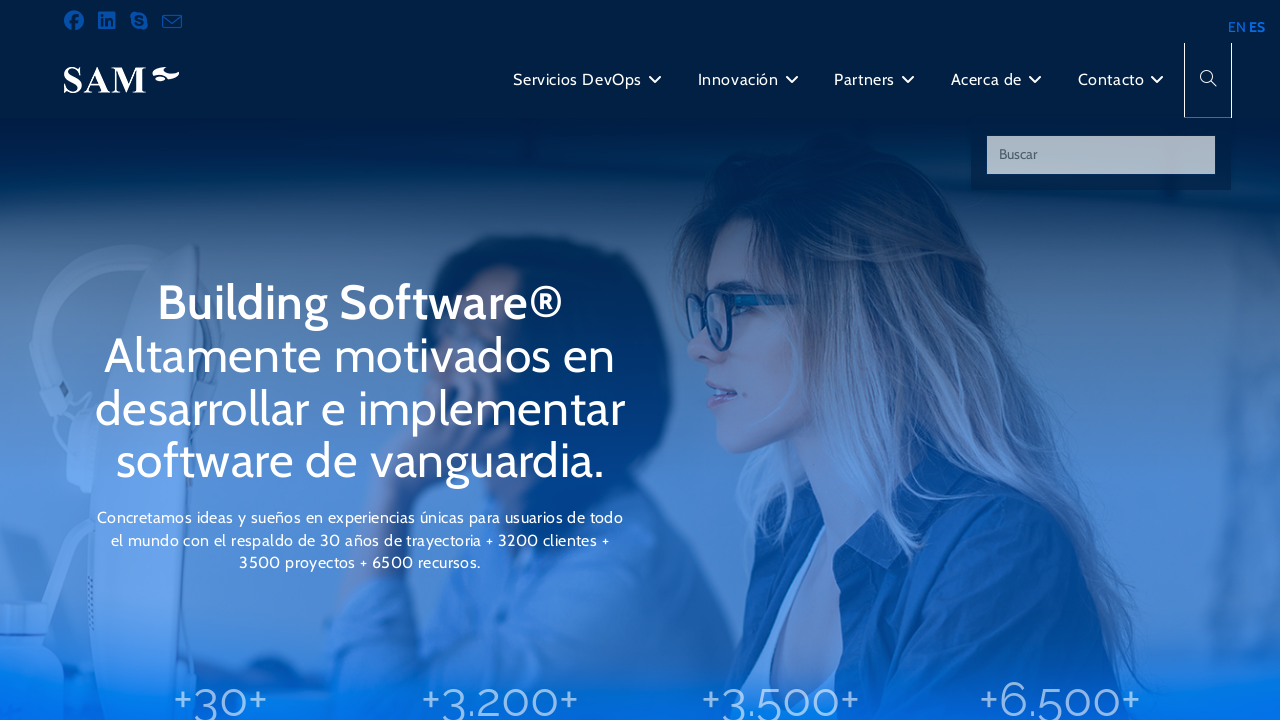

Search input field became visible
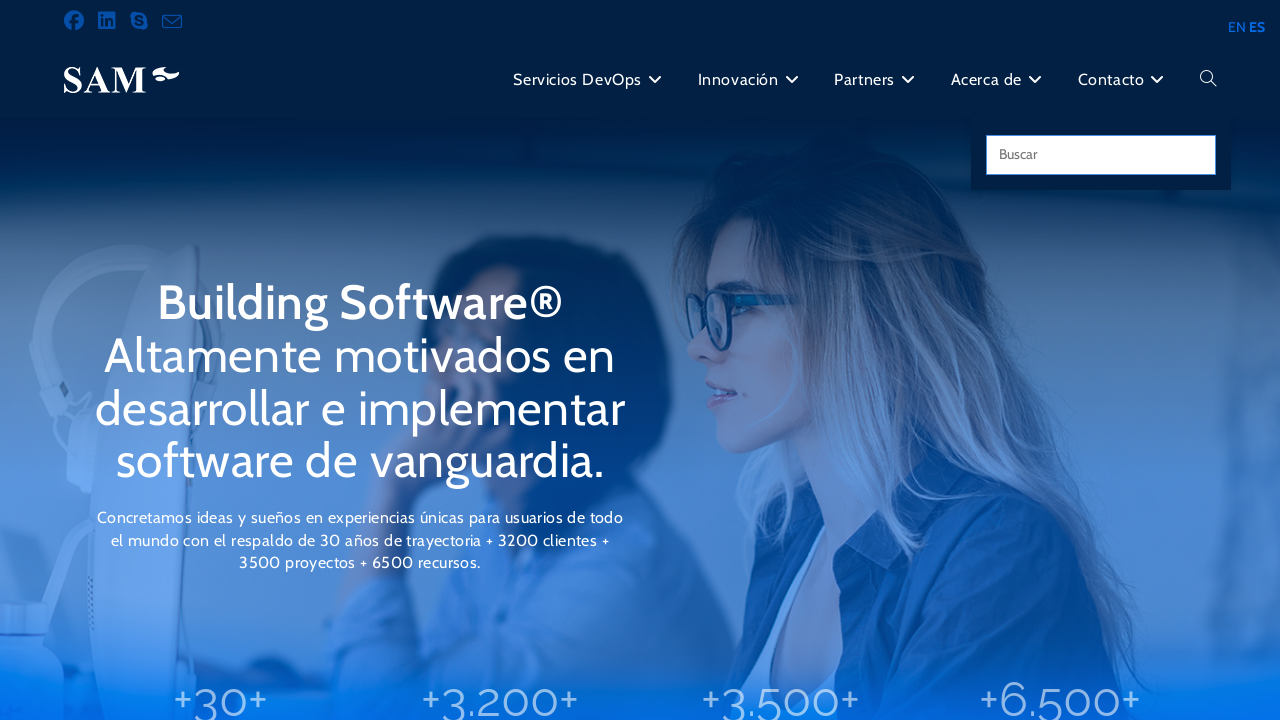

Filled search field with 'devops' on #ocean-search-form-1
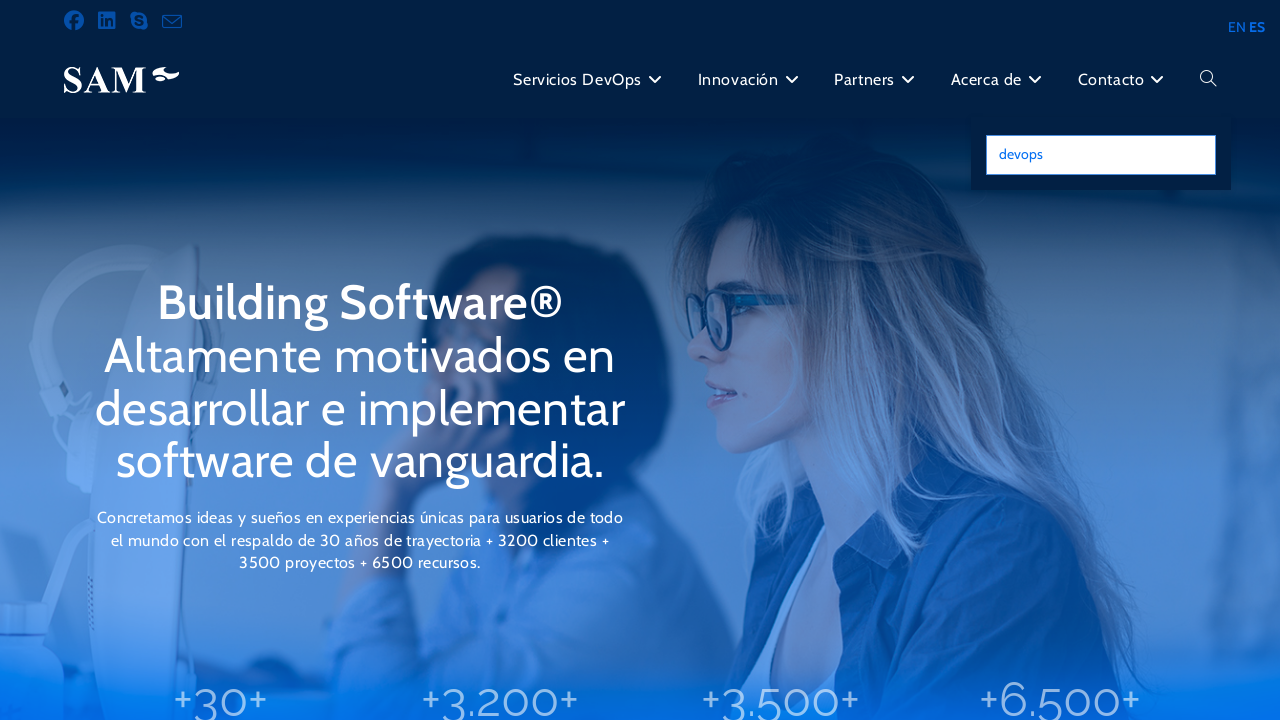

Submitted search form by pressing Enter on #ocean-search-form-1
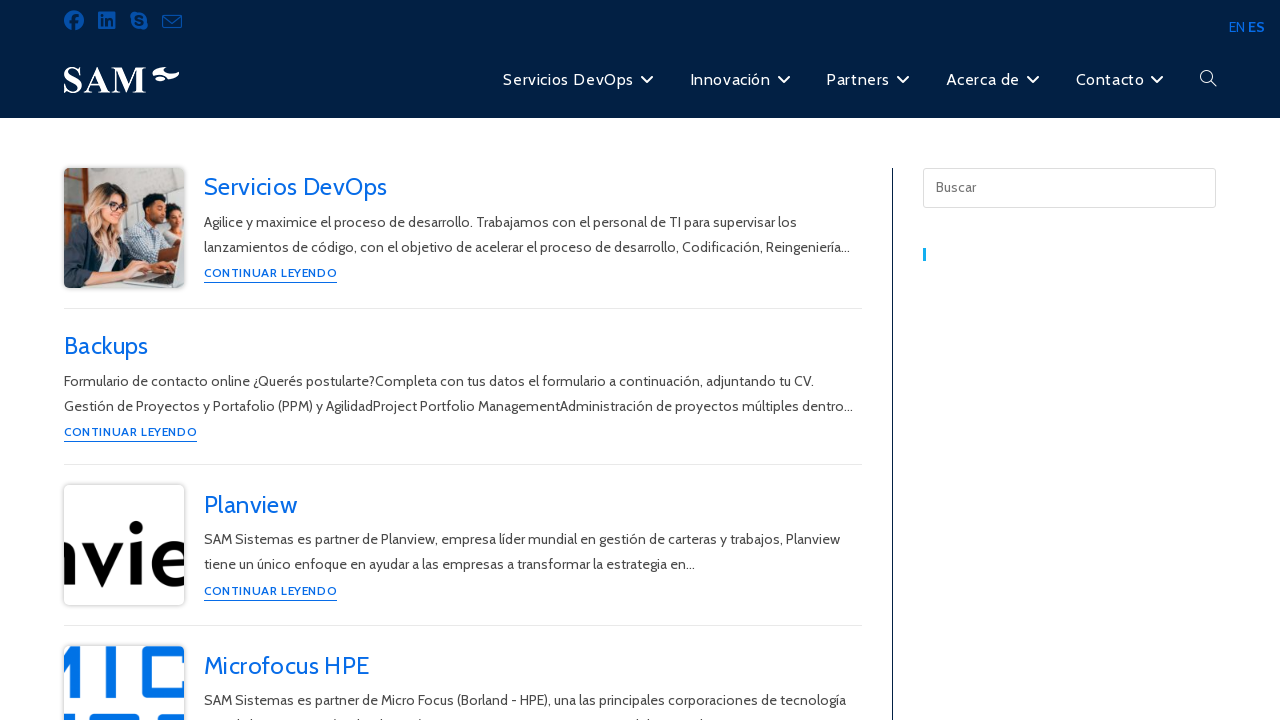

Search results page loaded with article elements
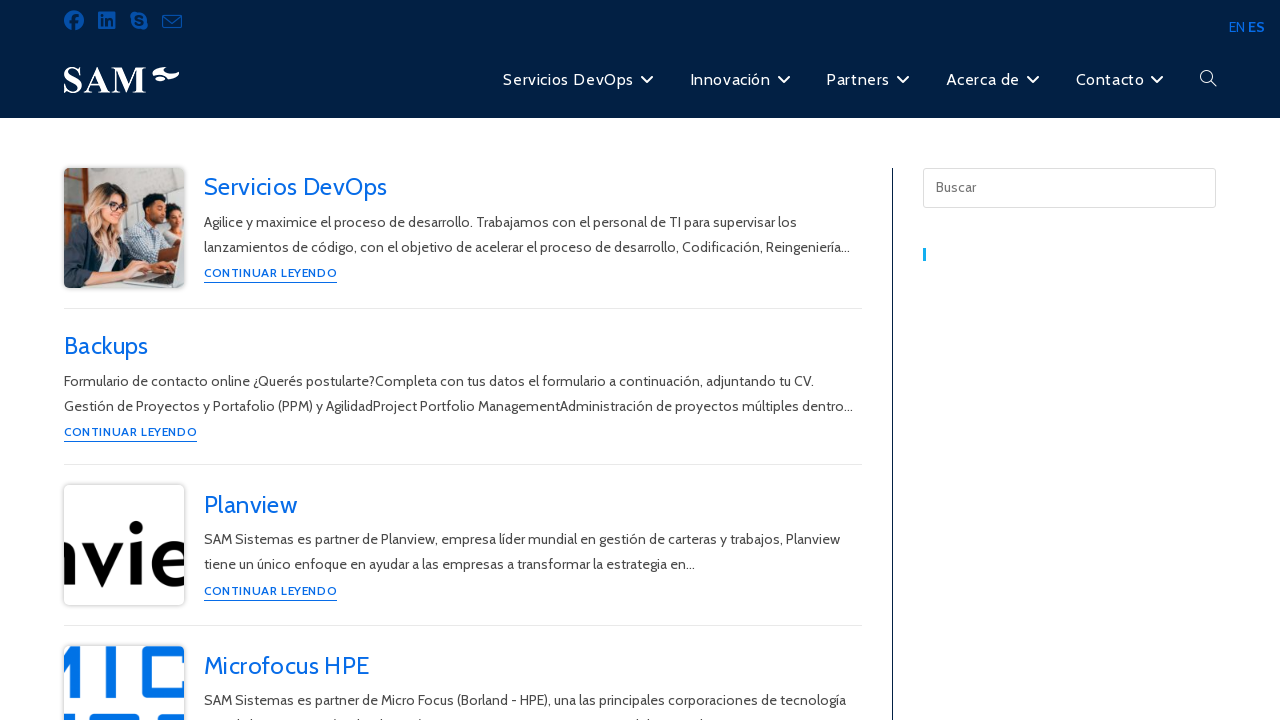

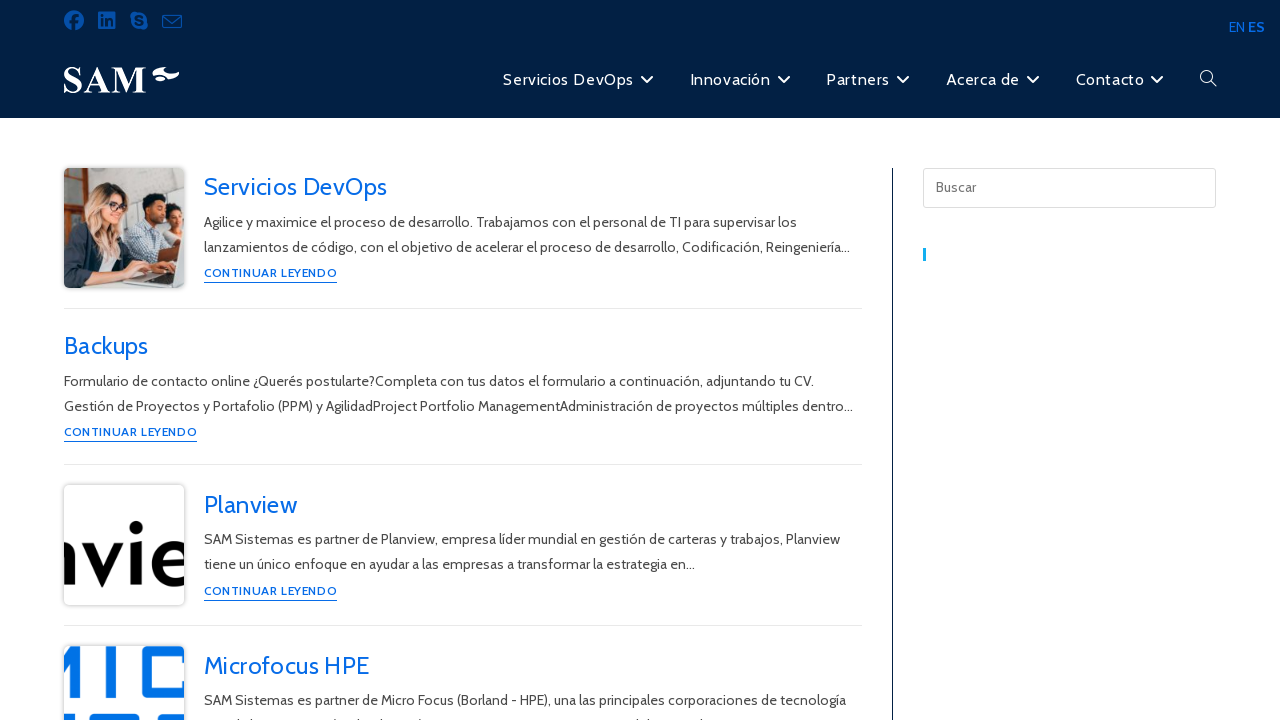